Navigates to the LCBO website and verifies the page title matches the expected value

Starting URL: https://www.lcbo.com

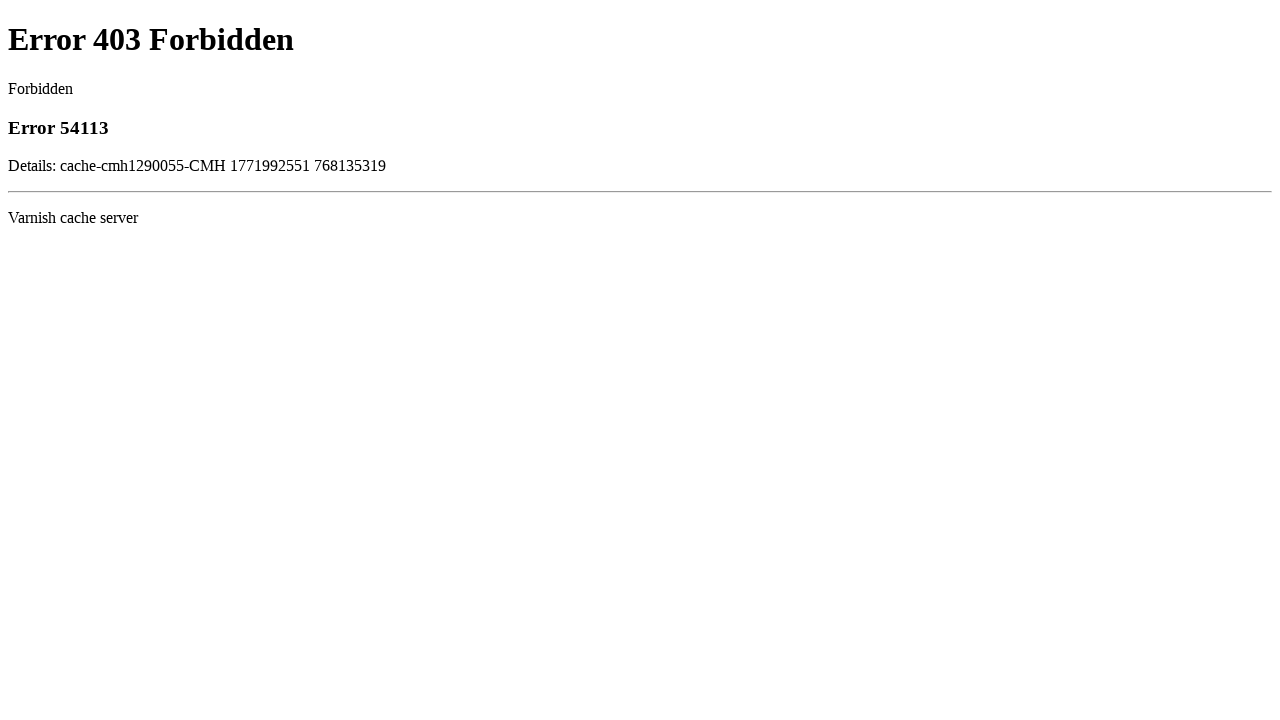

Navigated to LCBO website at https://www.lcbo.com
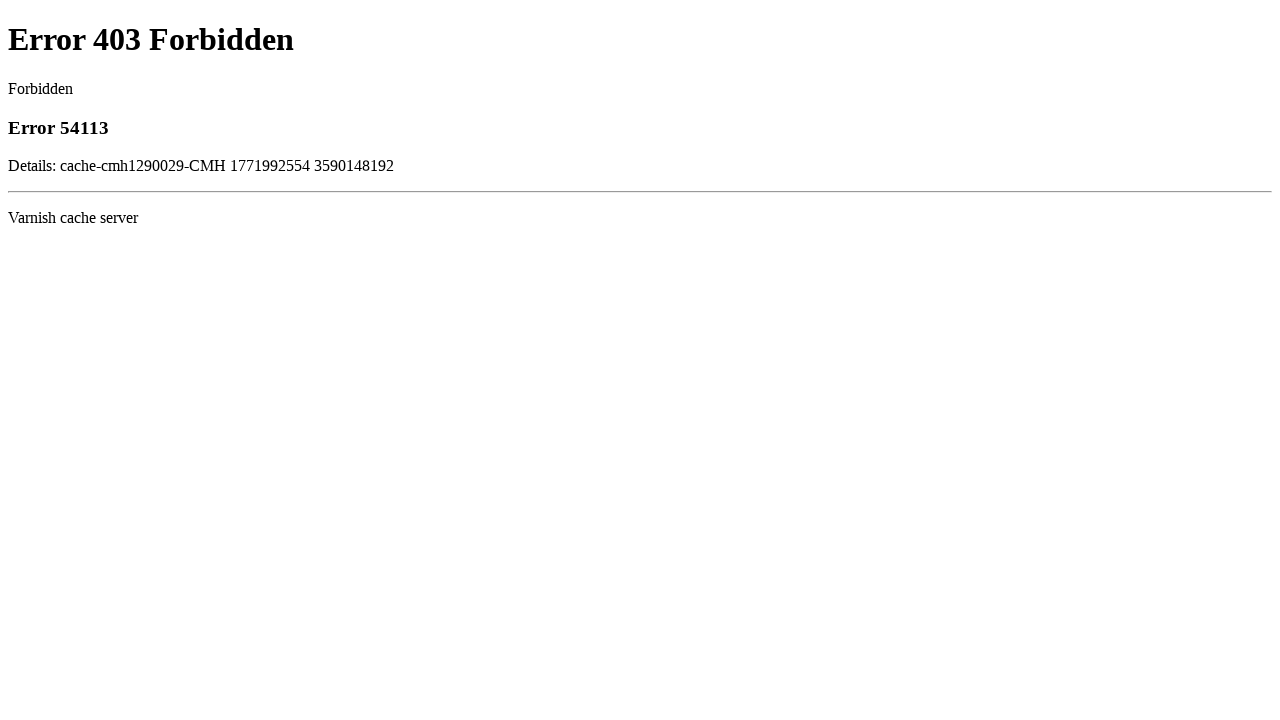

Retrieved page title
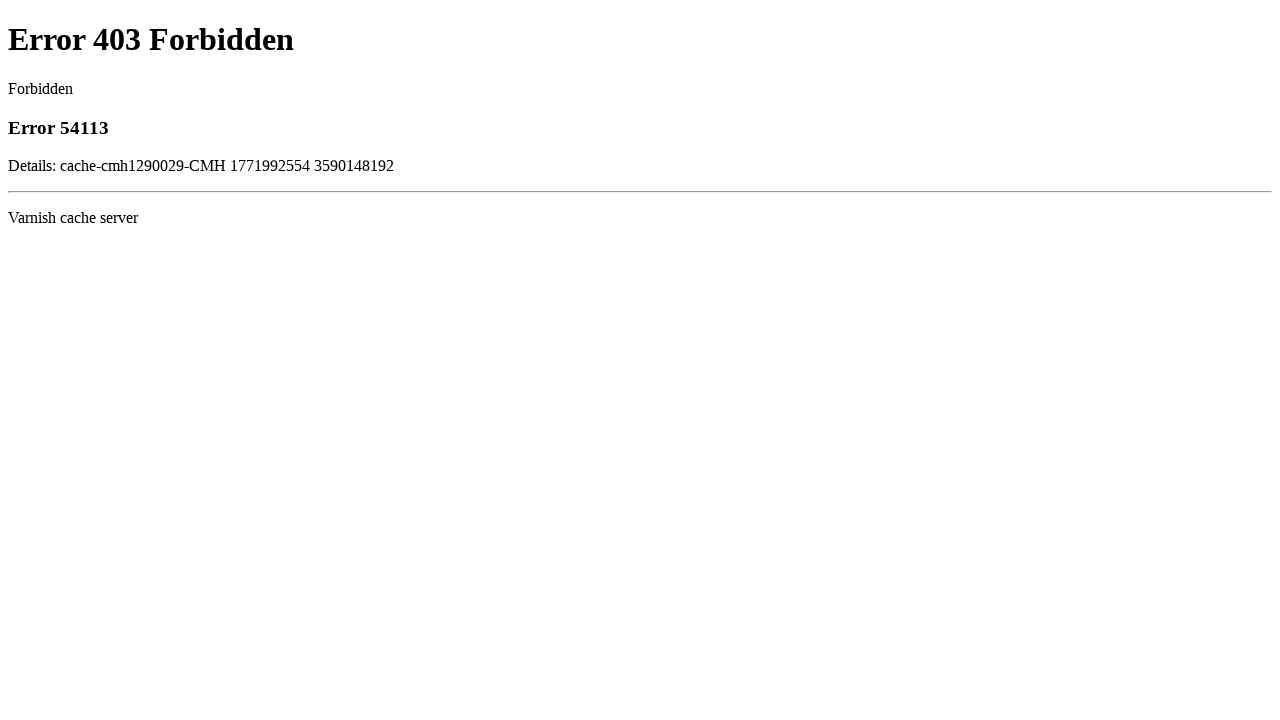

Page title does not match expected value. Expected: 'Welcome', Got: '403 Forbidden' - test failed
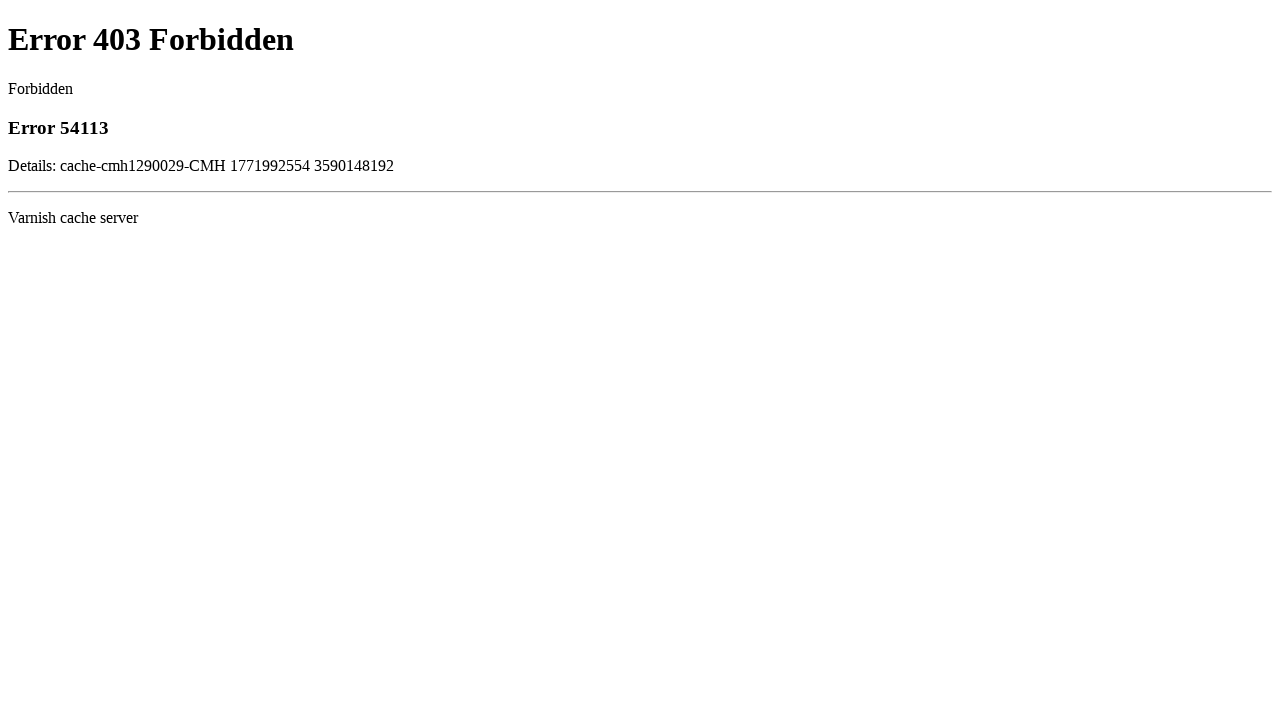

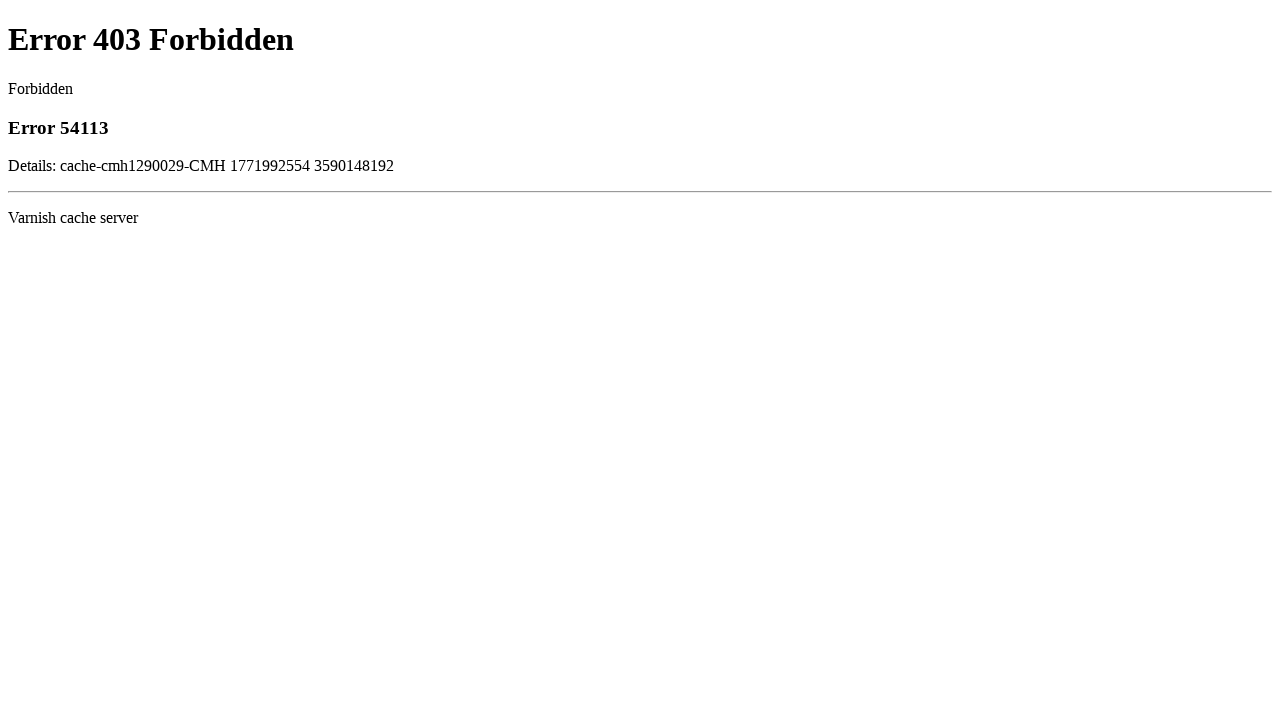